Tests keyboard input functionality by filling a name field and clicking a button on a form testing page

Starting URL: https://formy-project.herokuapp.com/keypress

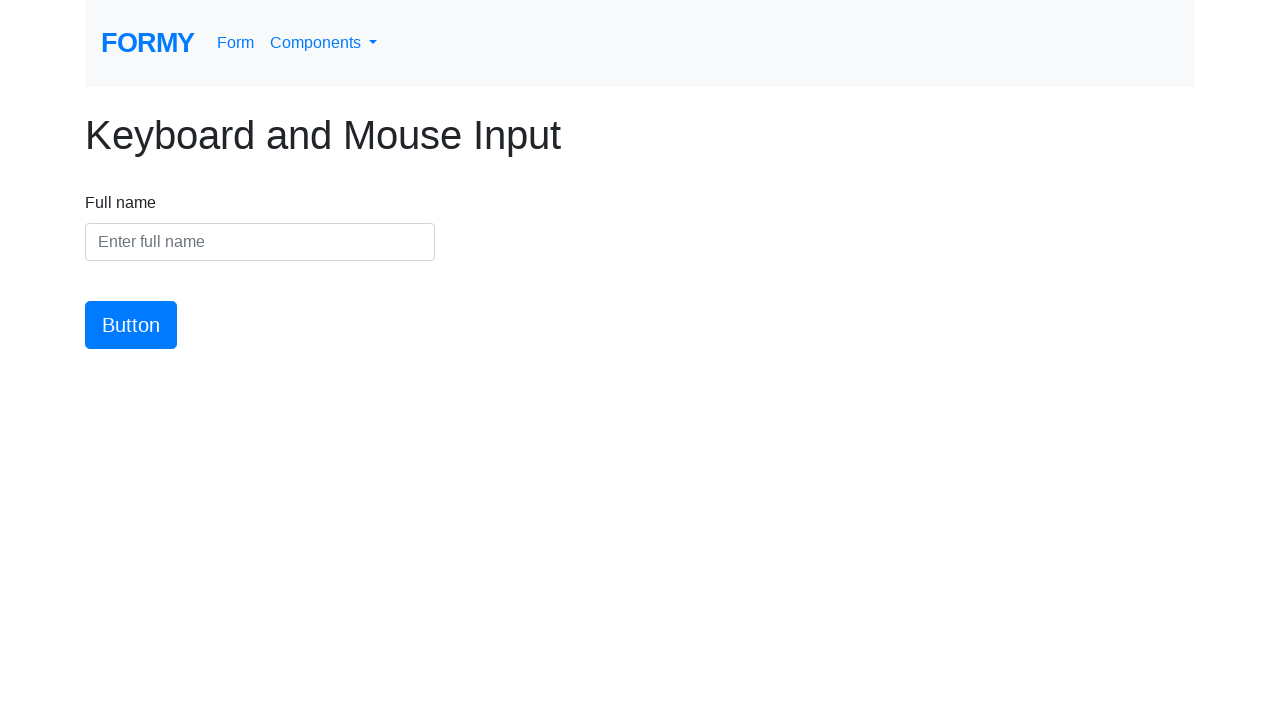

Clicked on the name field at (260, 242) on #name
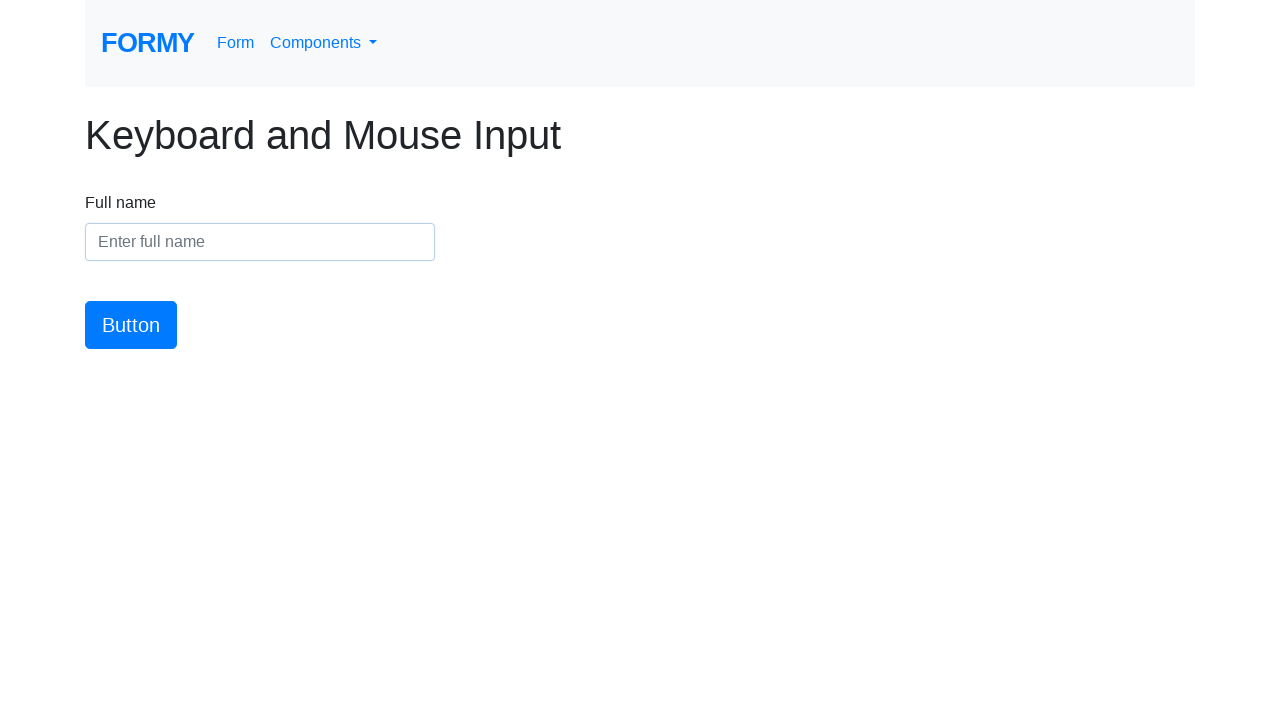

Filled name field with 'Meaghan Lewis' on #name
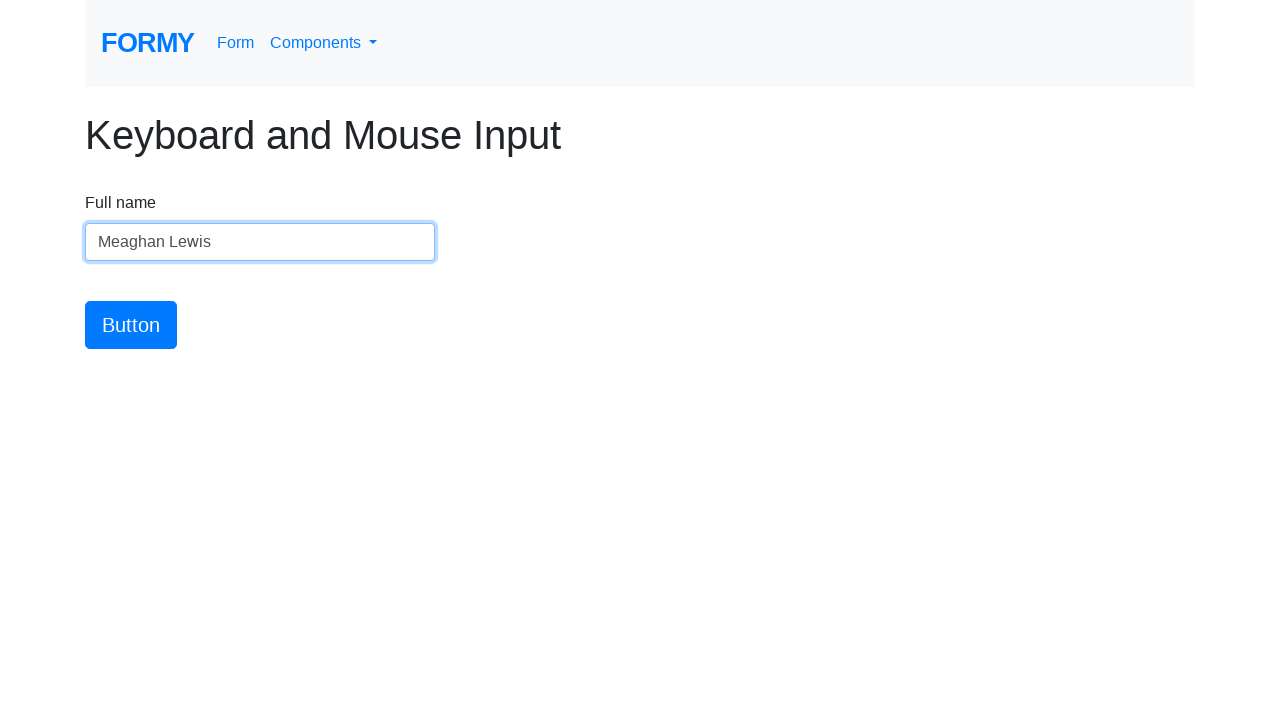

Clicked the submit button at (131, 325) on #button
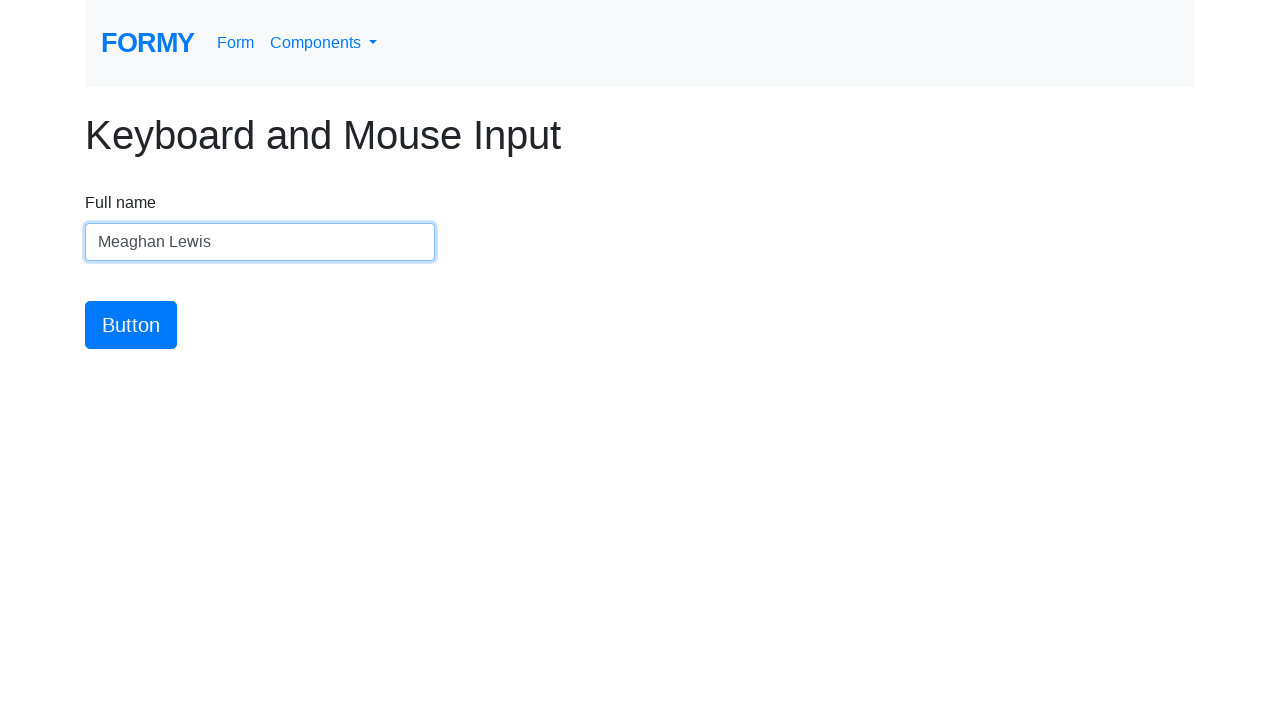

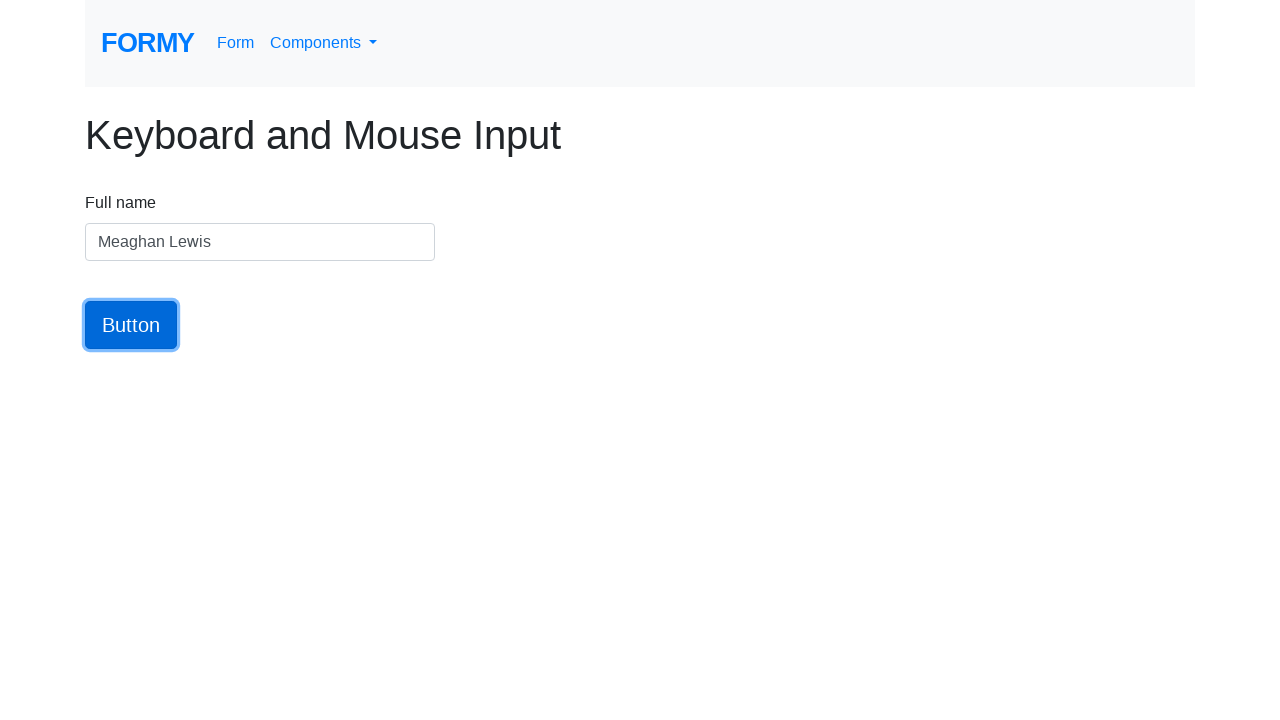